Tests menu navigation by hovering over menu items

Starting URL: https://jqueryui.com

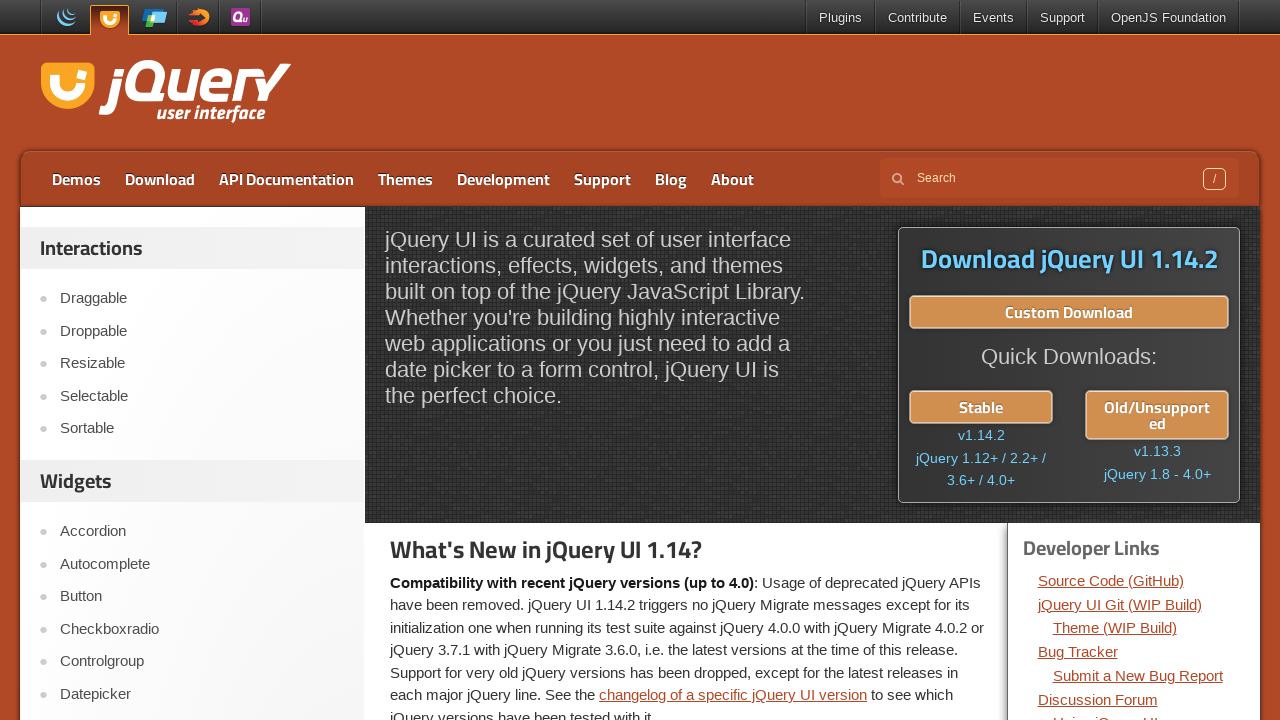

Clicked on Menu link at (202, 360) on text=Menu
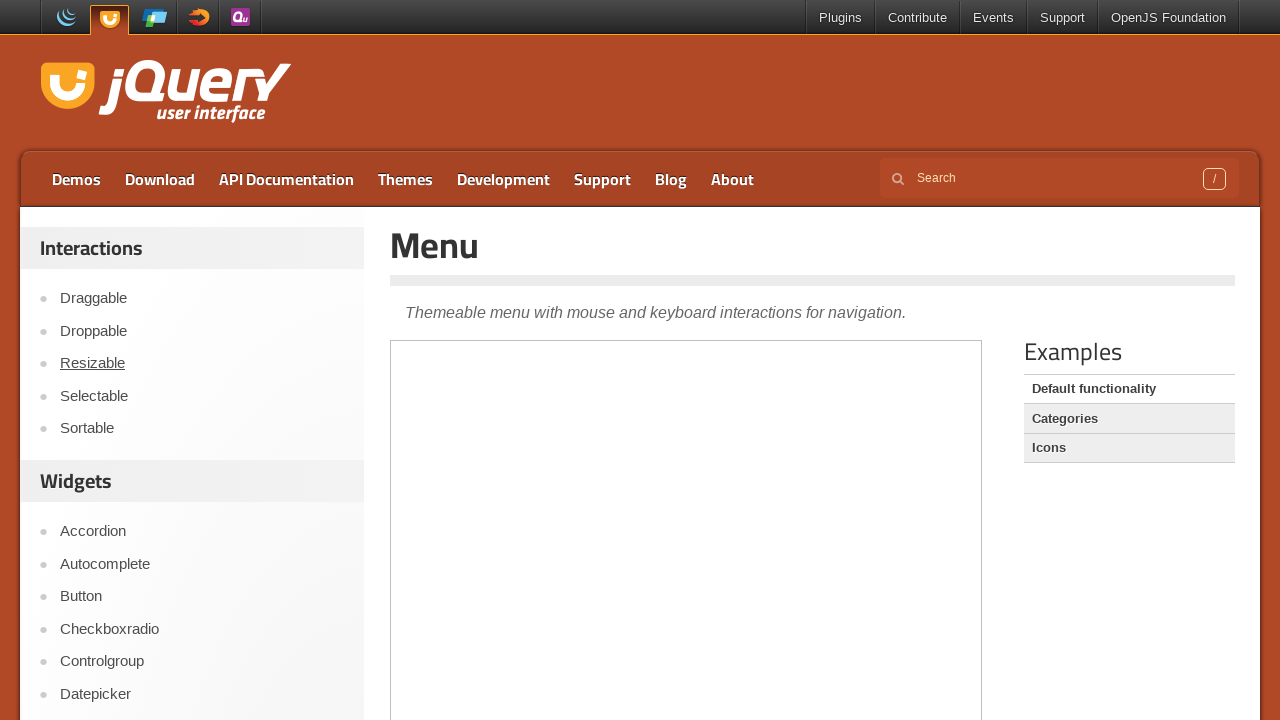

Hovered over first menu item (ui-id-9) at (476, 483) on .demo-frame >> internal:control=enter-frame >> #ui-id-9
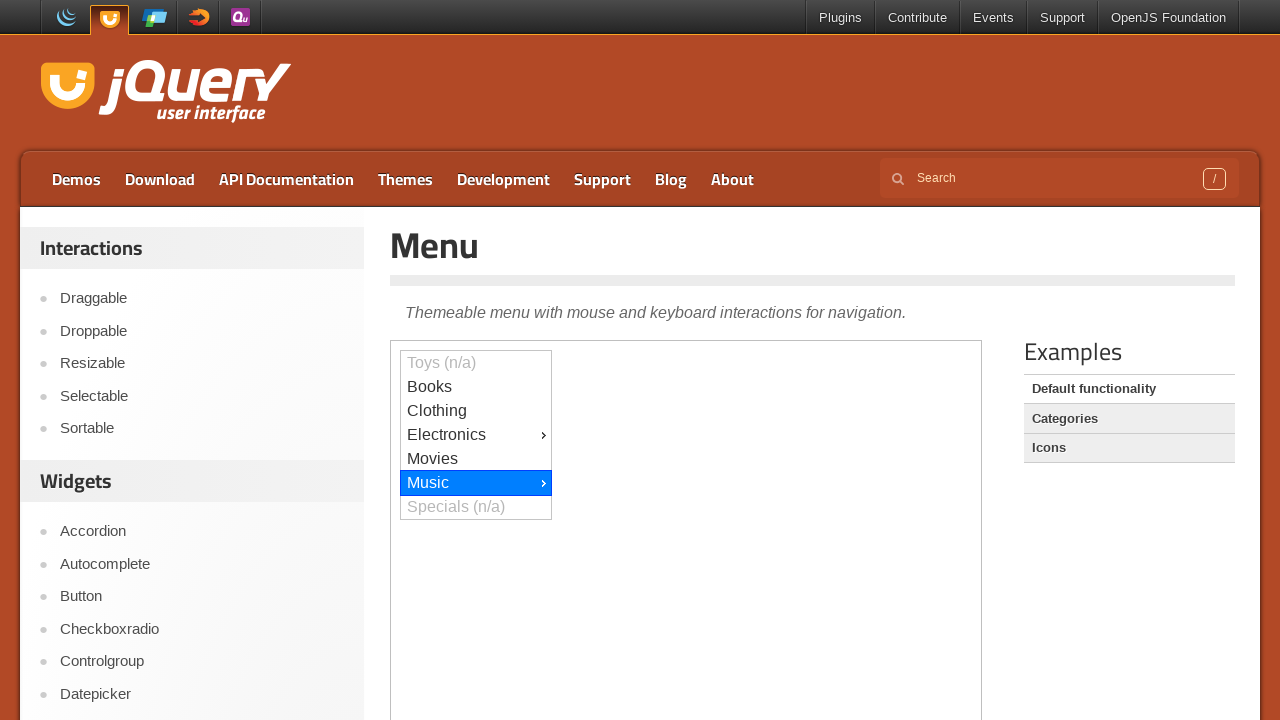

Hovered over second menu item (ui-id-13) at (627, 361) on .demo-frame >> internal:control=enter-frame >> #ui-id-13
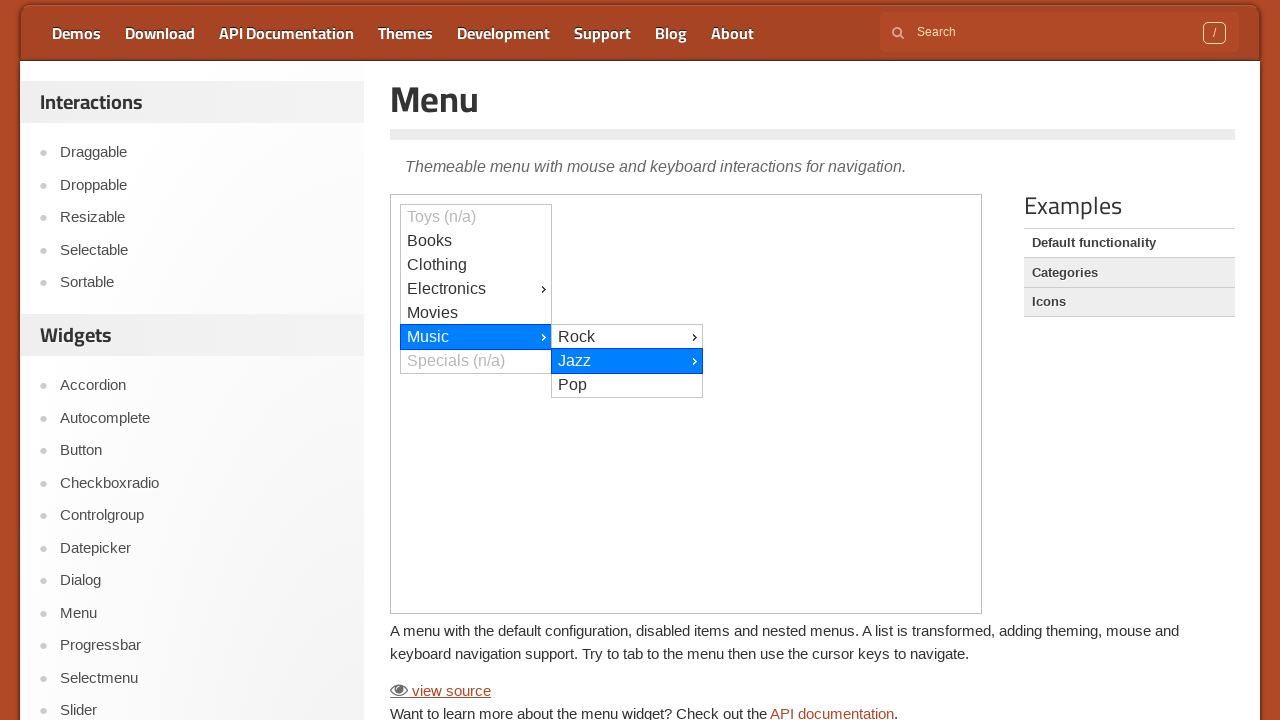

Hovered over third menu item (ui-id-16) at (778, 13) on .demo-frame >> internal:control=enter-frame >> #ui-id-16
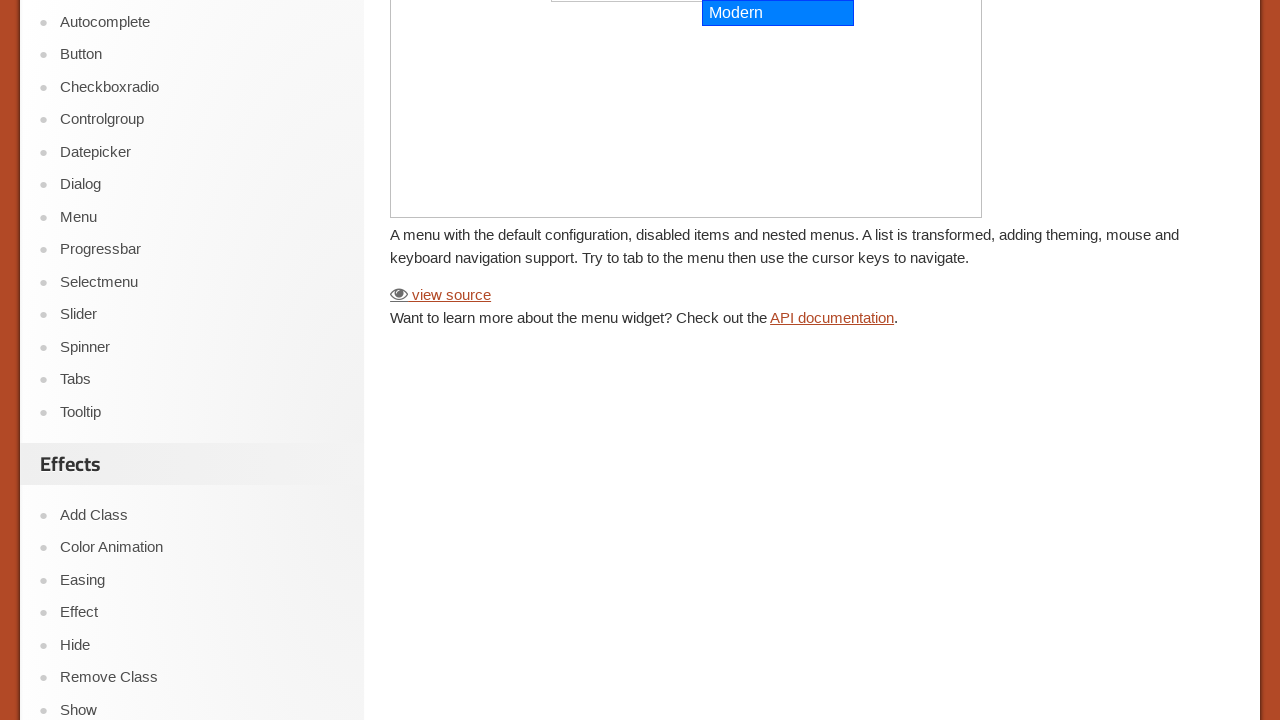

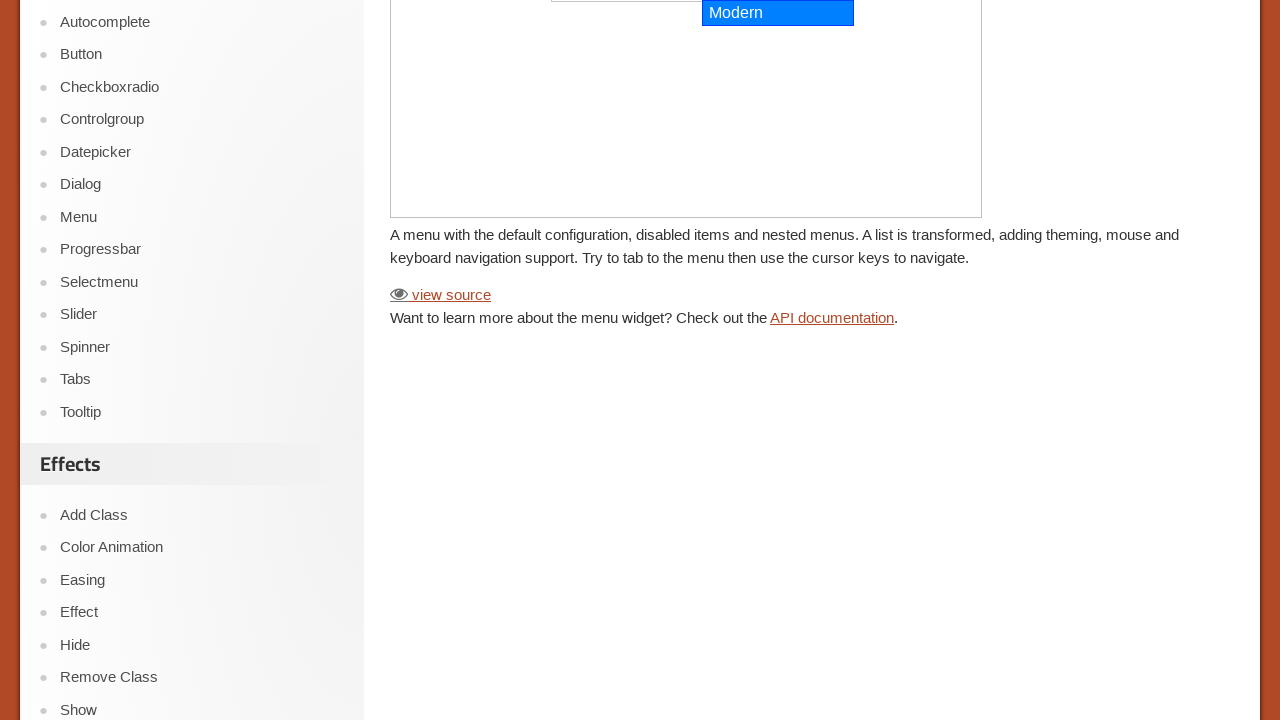